Verifies that the school button text equals "школа" on the main page

Starting URL: https://dnipro.ithillel.ua/

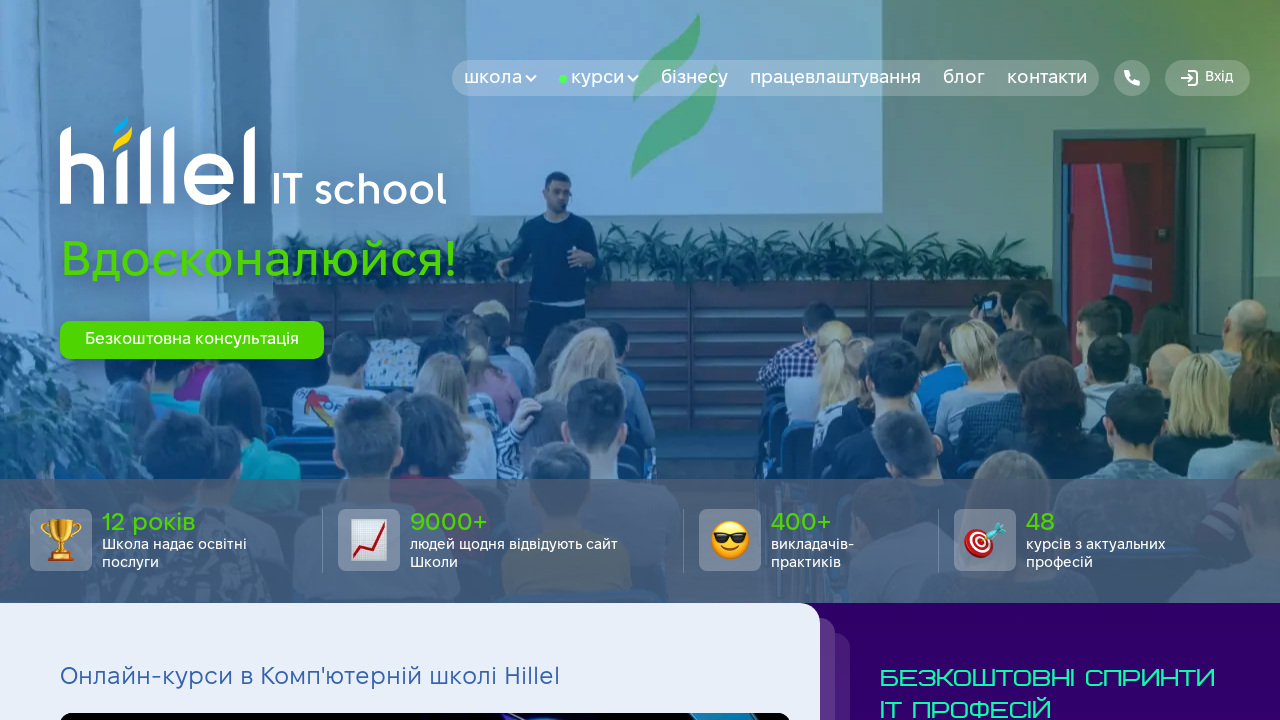

Navigated to https://dnipro.ithillel.ua/
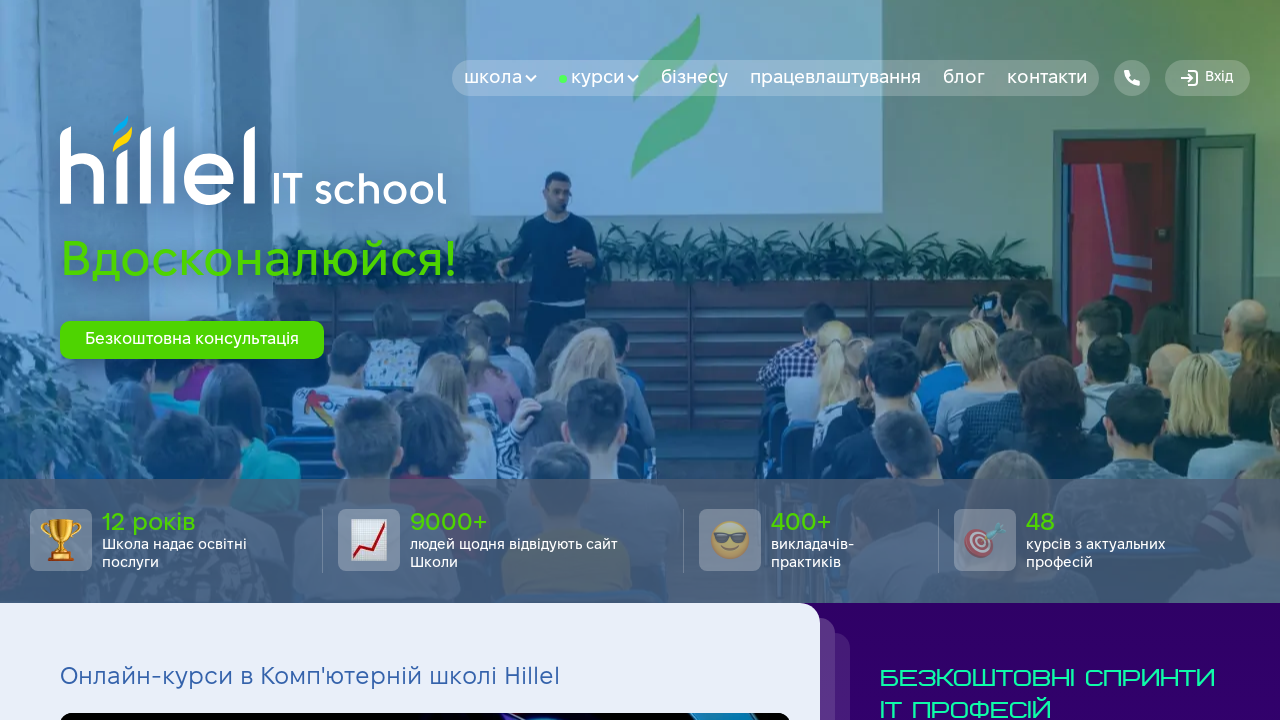

Located school button with text 'школа'
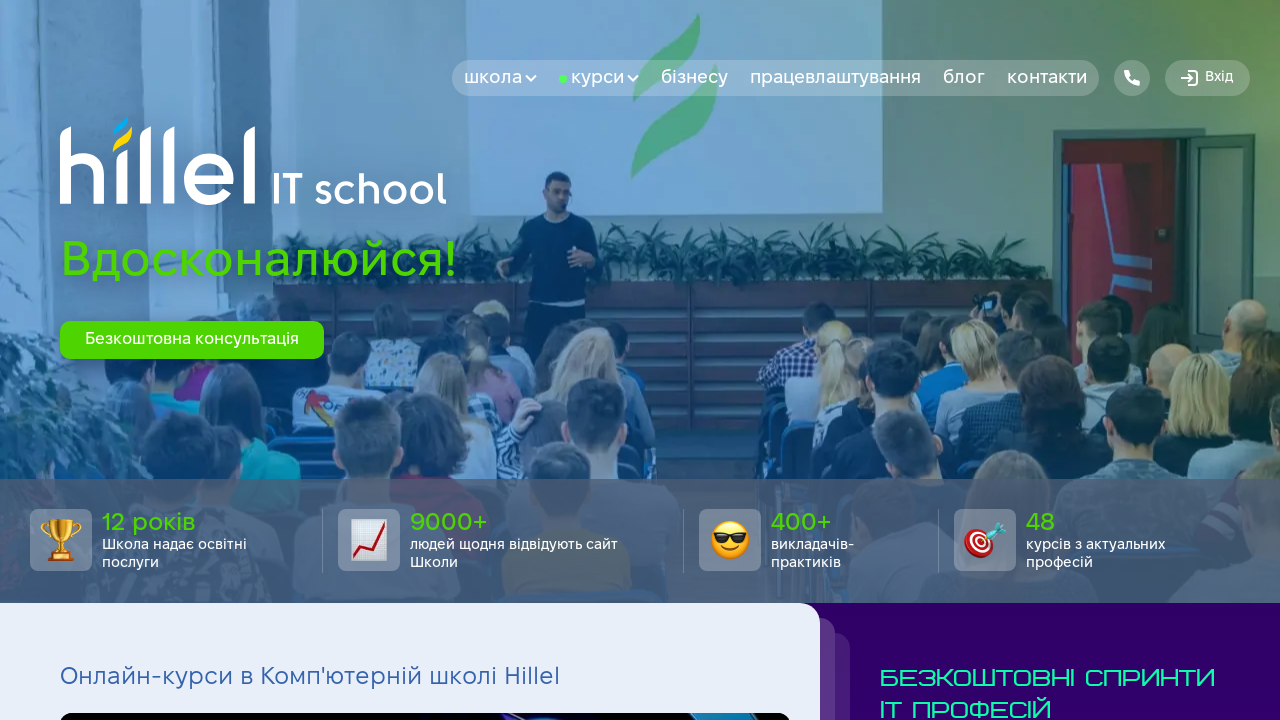

Verified school button text equals 'школа'
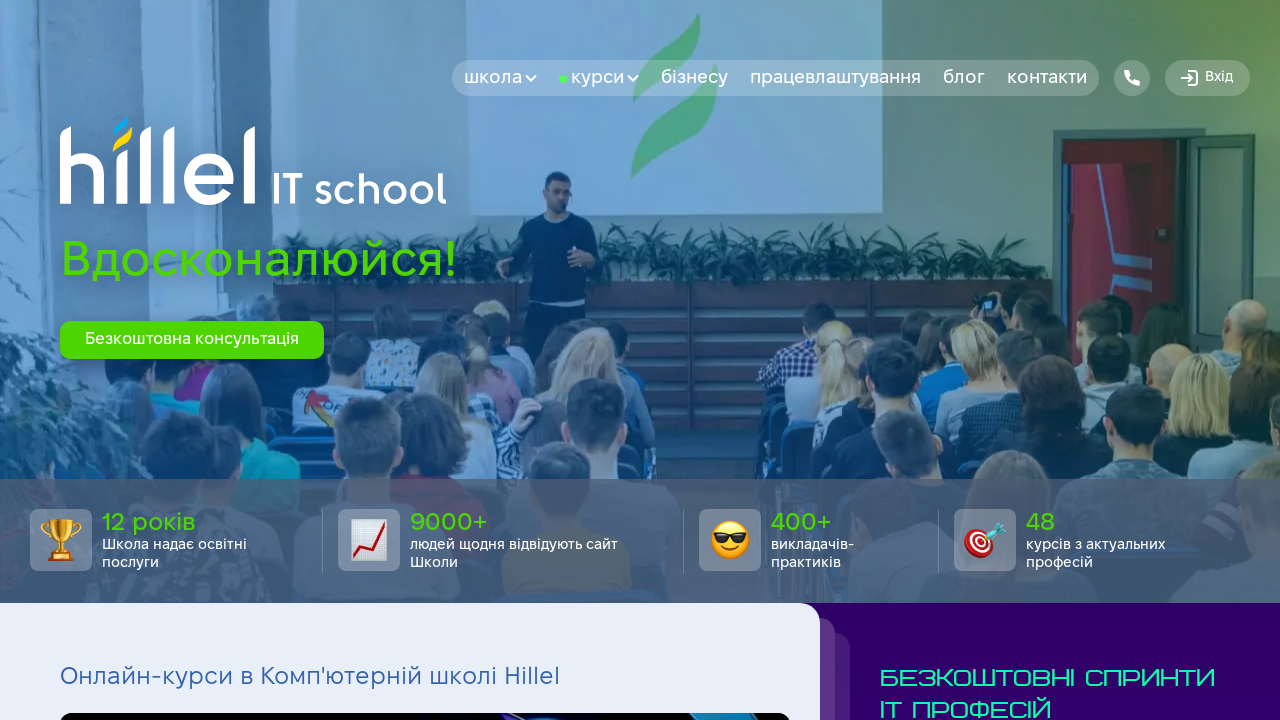

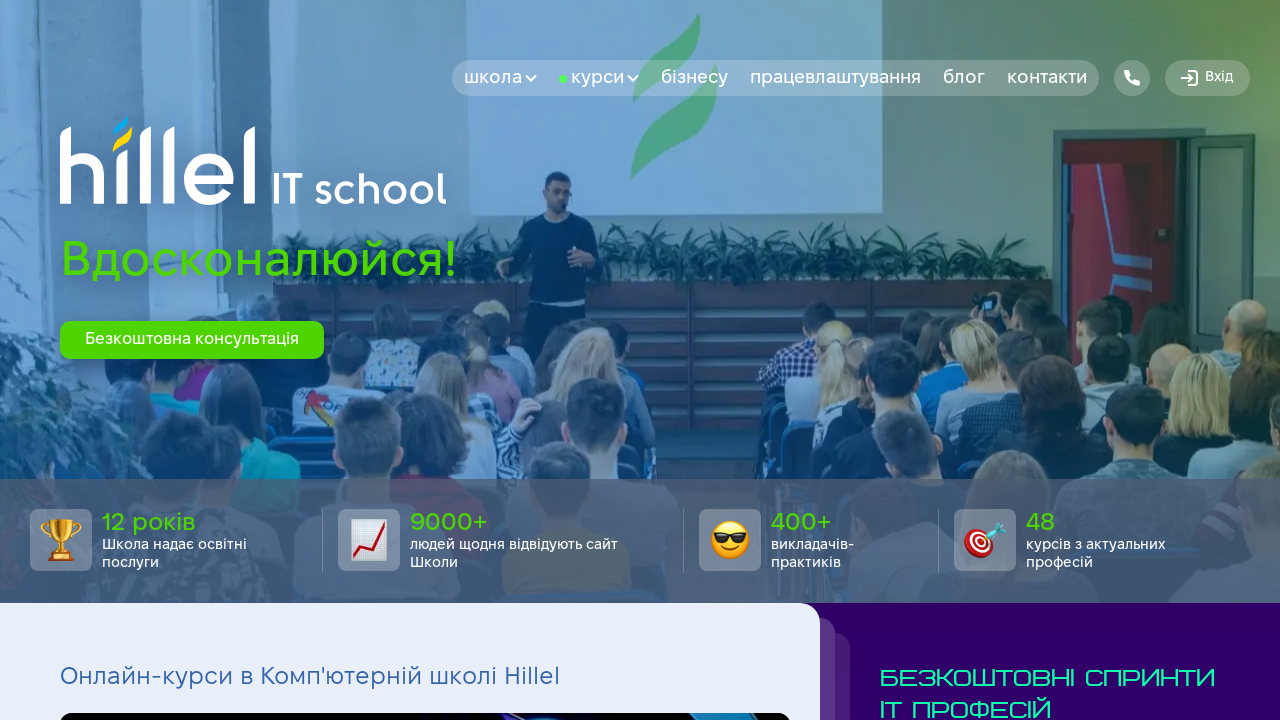